Verifies the current URL returns the correct value after page load

Starting URL: https://practise.usemango.co.uk

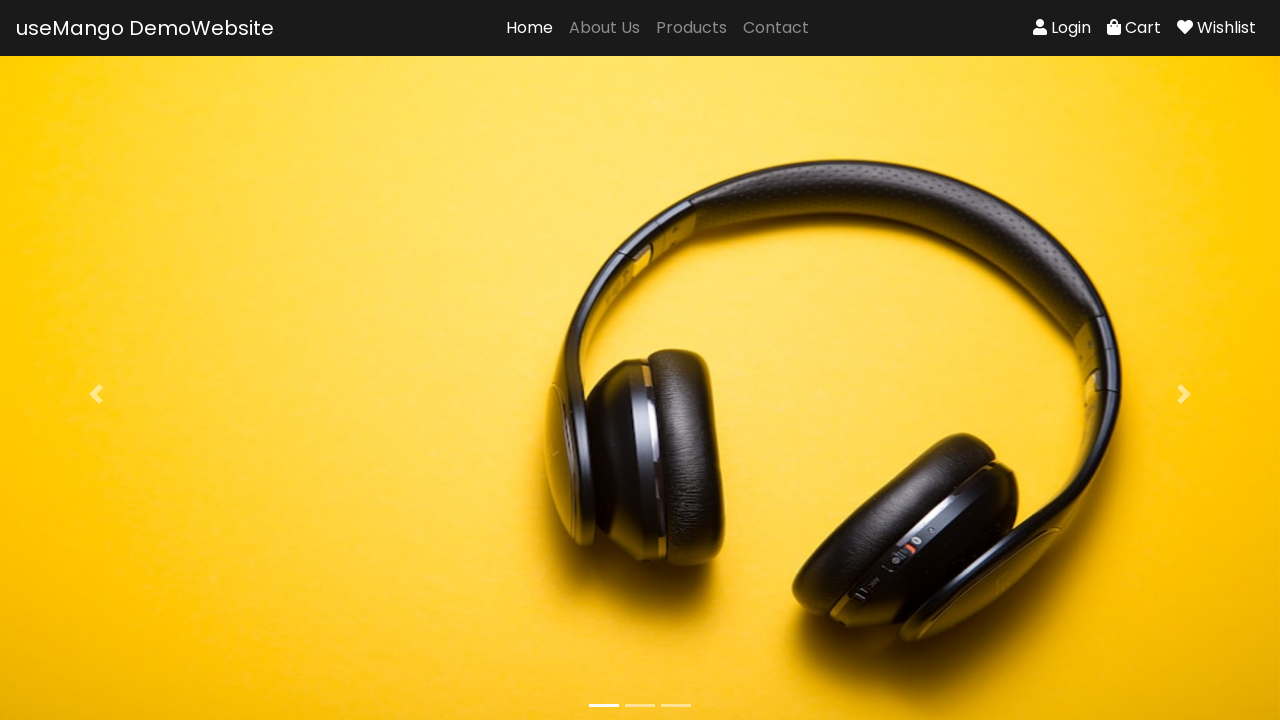

Waited for page to reach domcontentloaded state
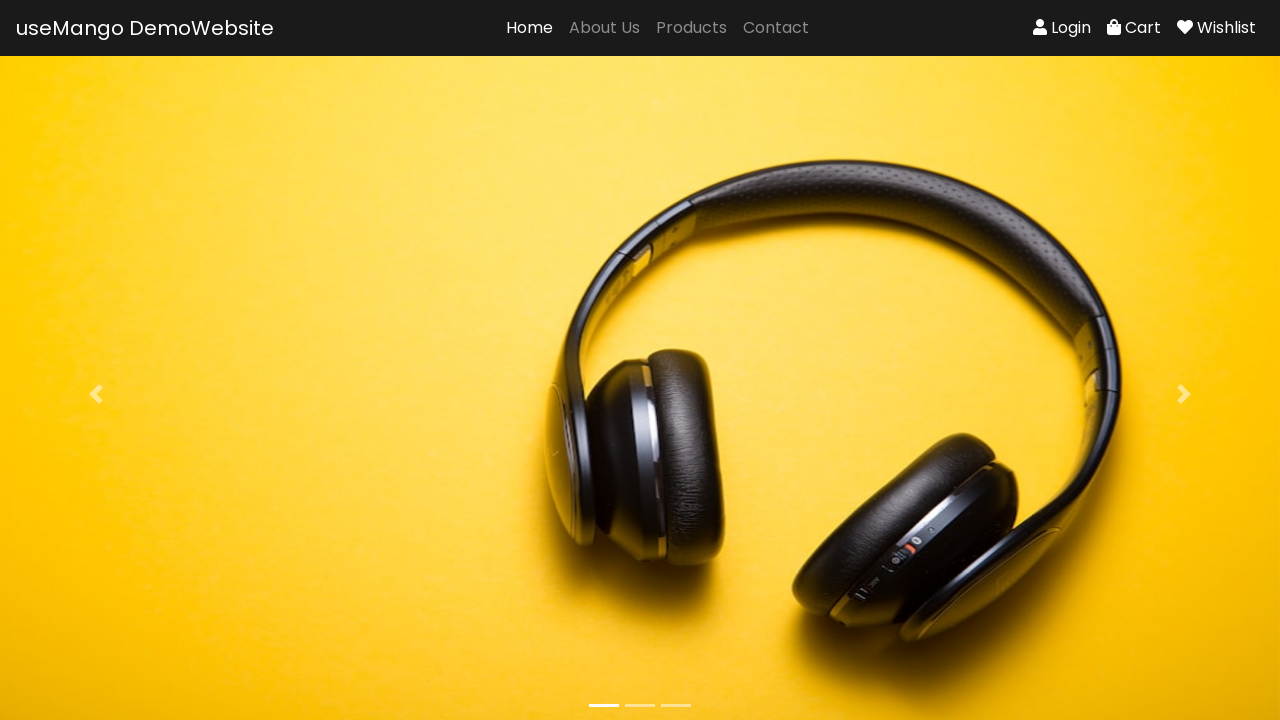

Verified current URL matches expected value (https://practise.usemango.co.uk/ or https://practise.usemango.co.uk)
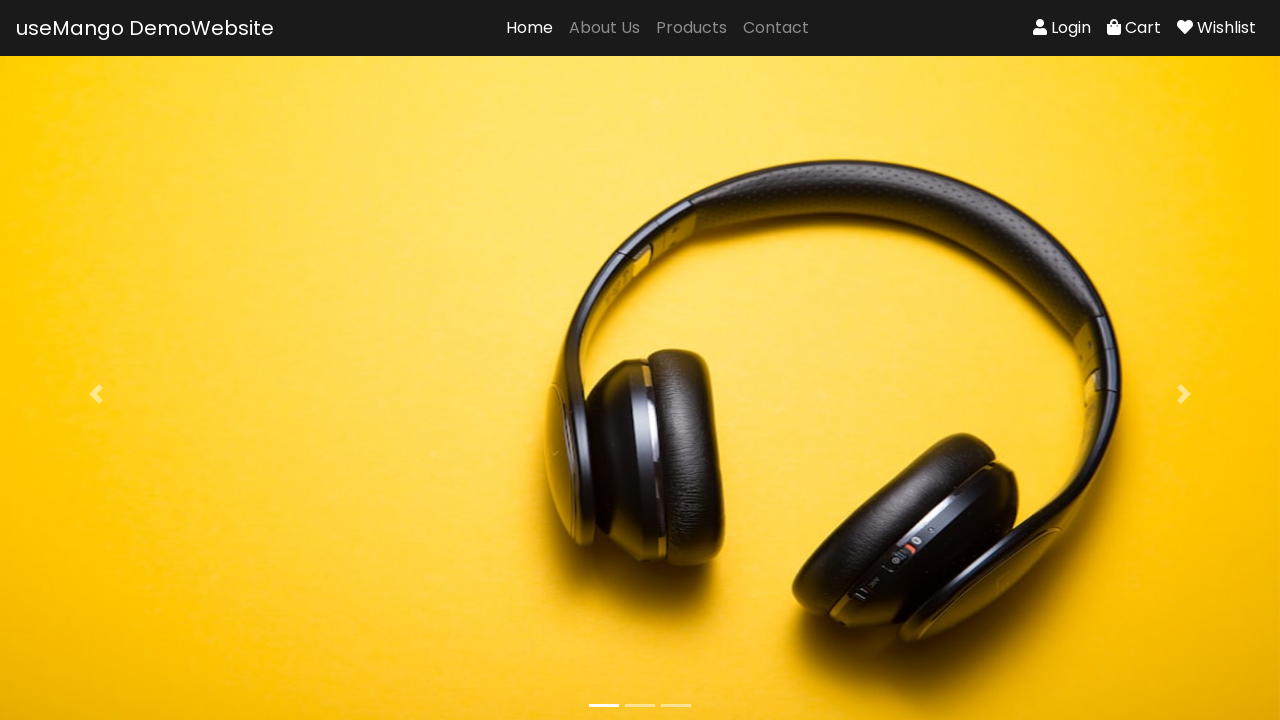

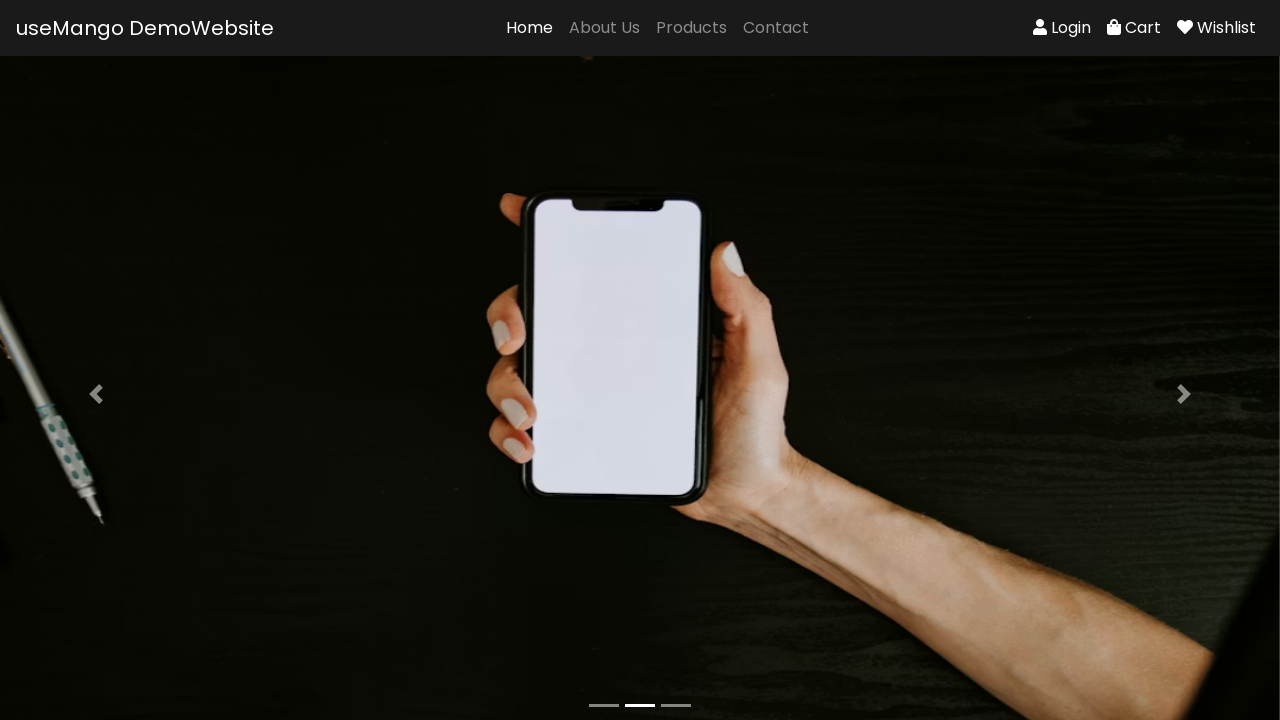